Tests handling of iframes by locating an iframe, clicking a link inside it for lifetime access, and extracting text content from a header element.

Starting URL: https://rahulshettyacademy.com/AutomationPractice/

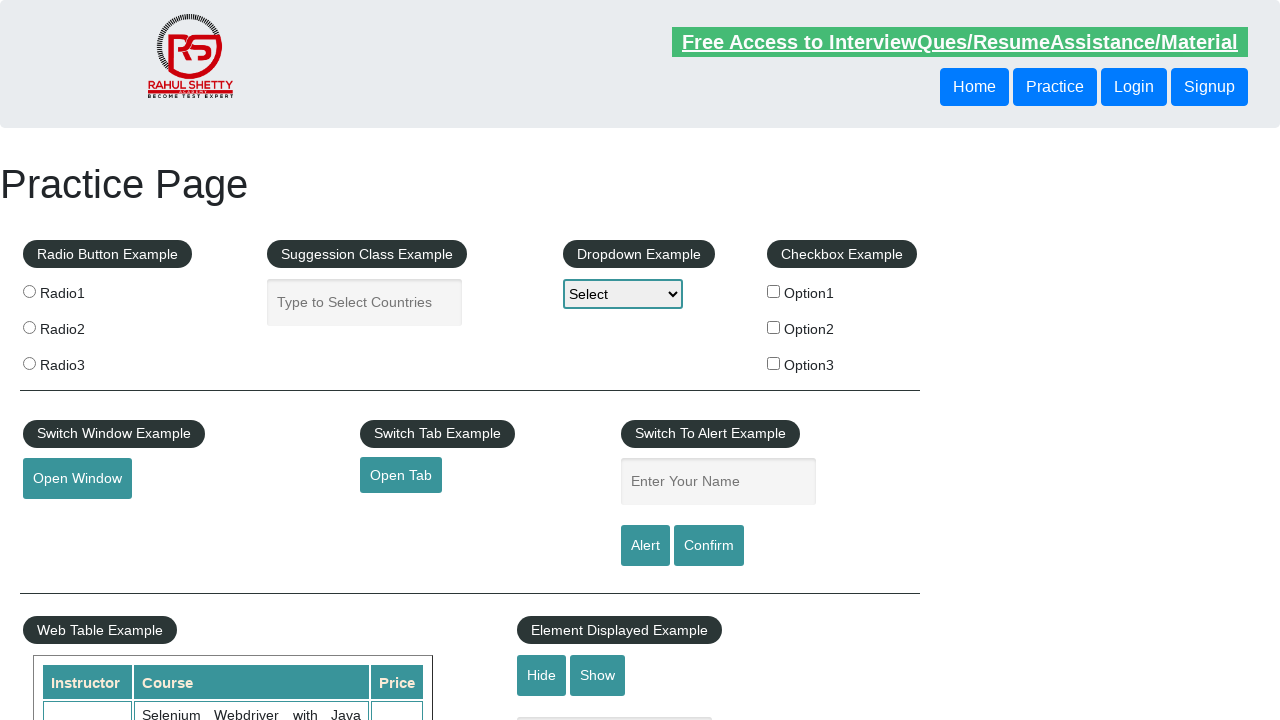

Located iframe with id 'courses-iframe'
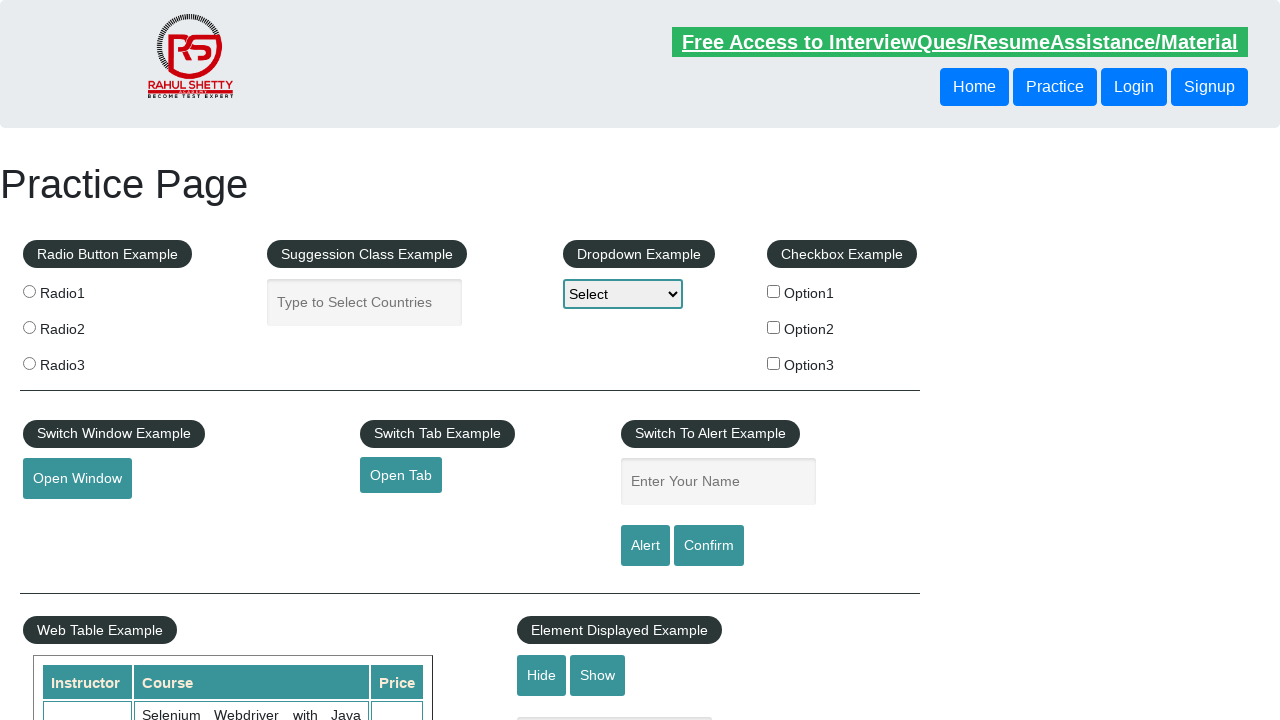

Clicked lifetime access link inside iframe at (307, 360) on #courses-iframe >> internal:control=enter-frame >> li a[href*='lifetime-access']
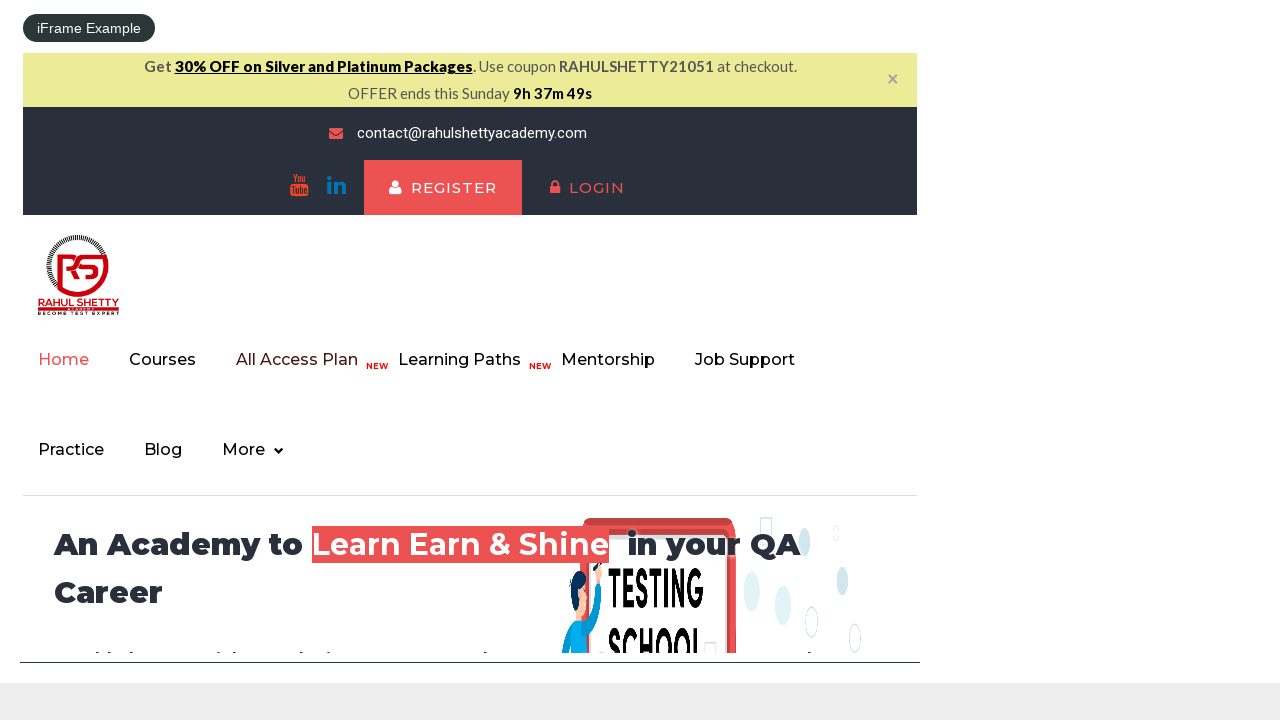

Extracted header text content from iframe
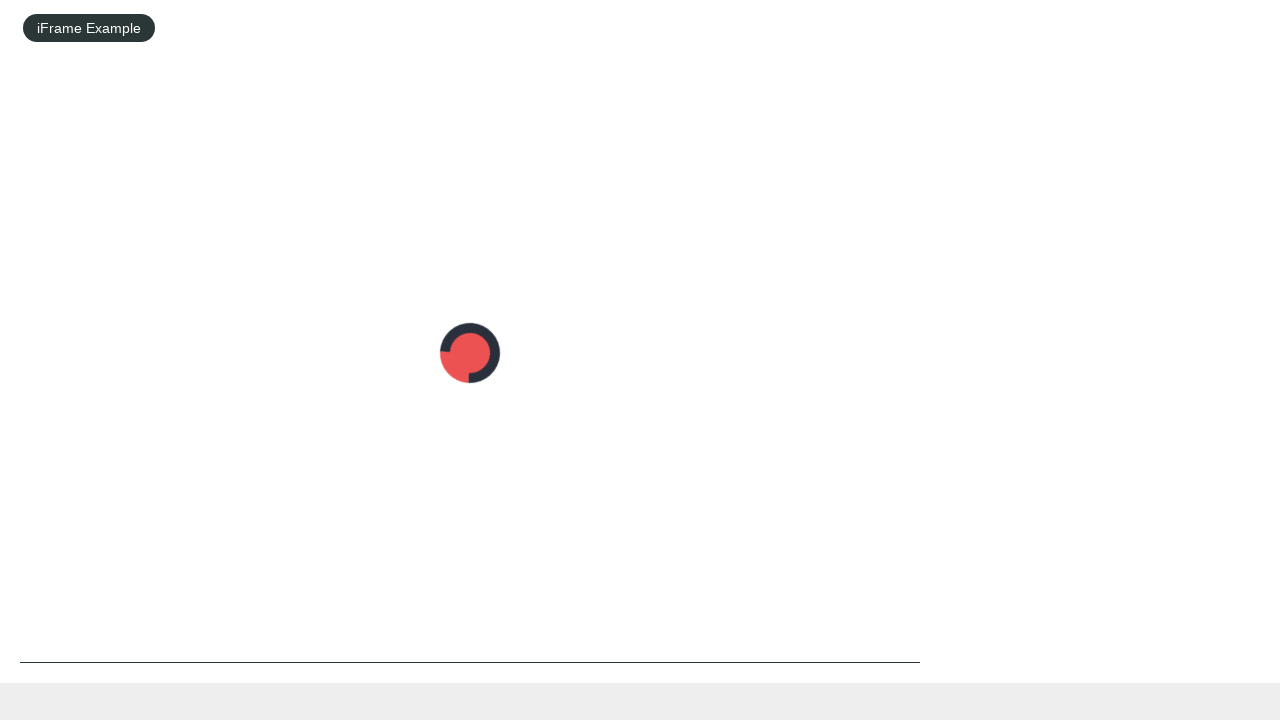

Printed extracted number from header: 13,522
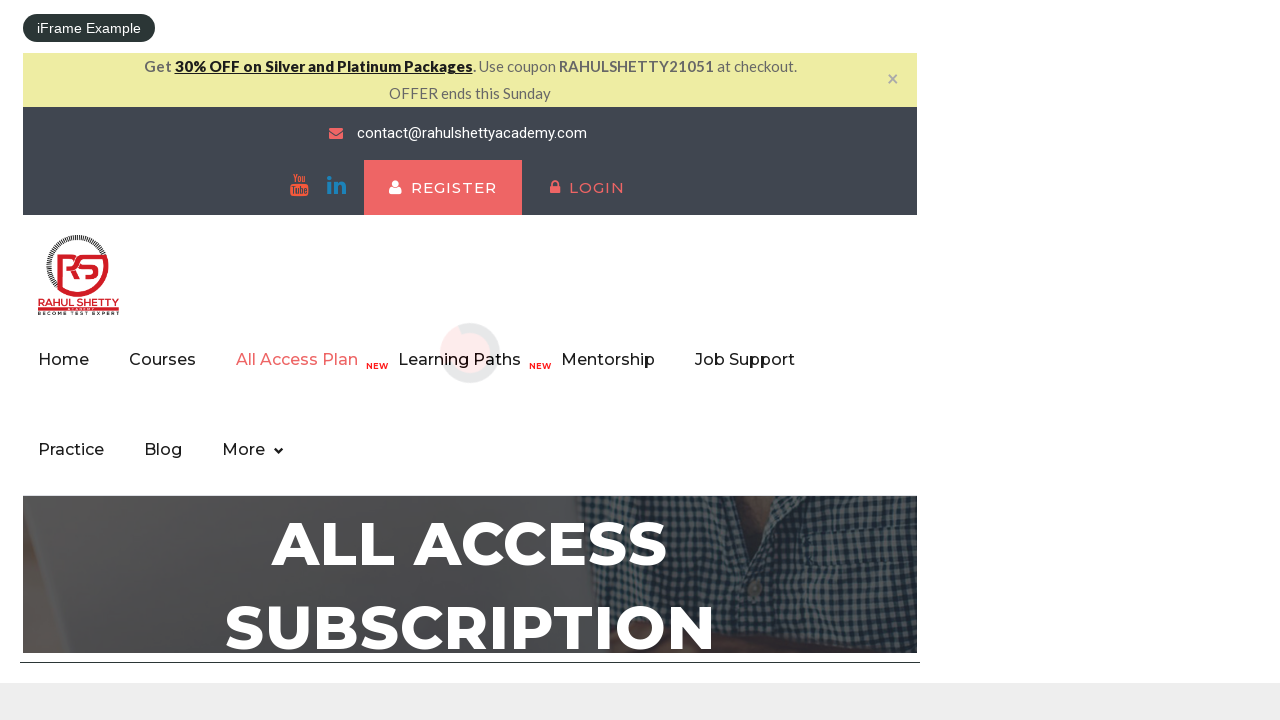

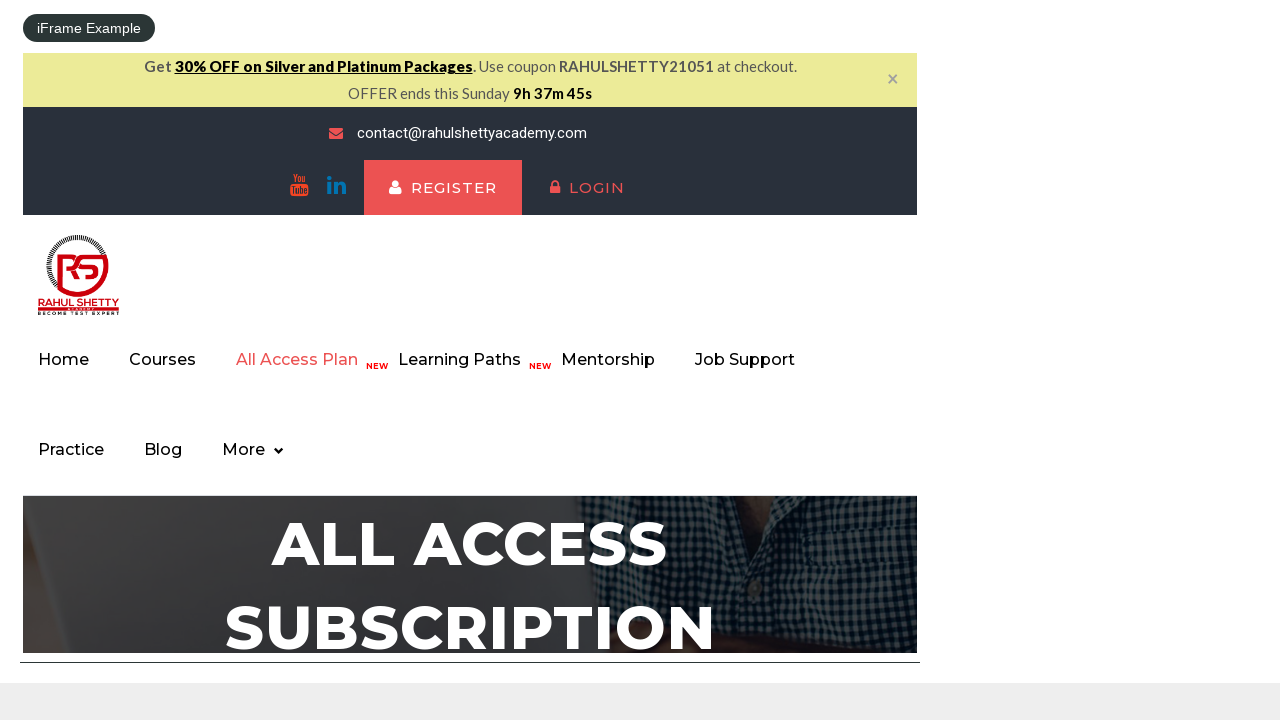